Tests a vegetable shopping site by searching for products containing 'ca', verifying search results count, adding items to cart including one with 'Cashews' in the name, and verifying the brand logo text.

Starting URL: https://rahulshettyacademy.com/seleniumPractise/#/

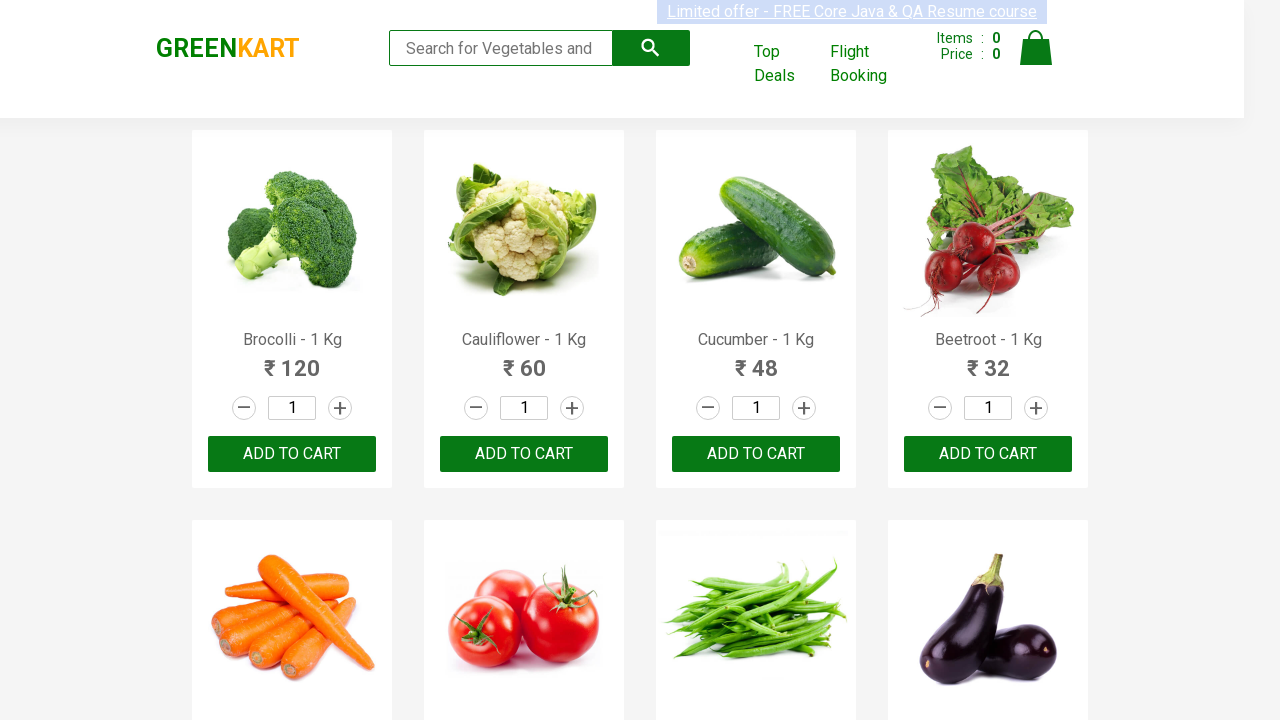

Set viewport size to 1200x660
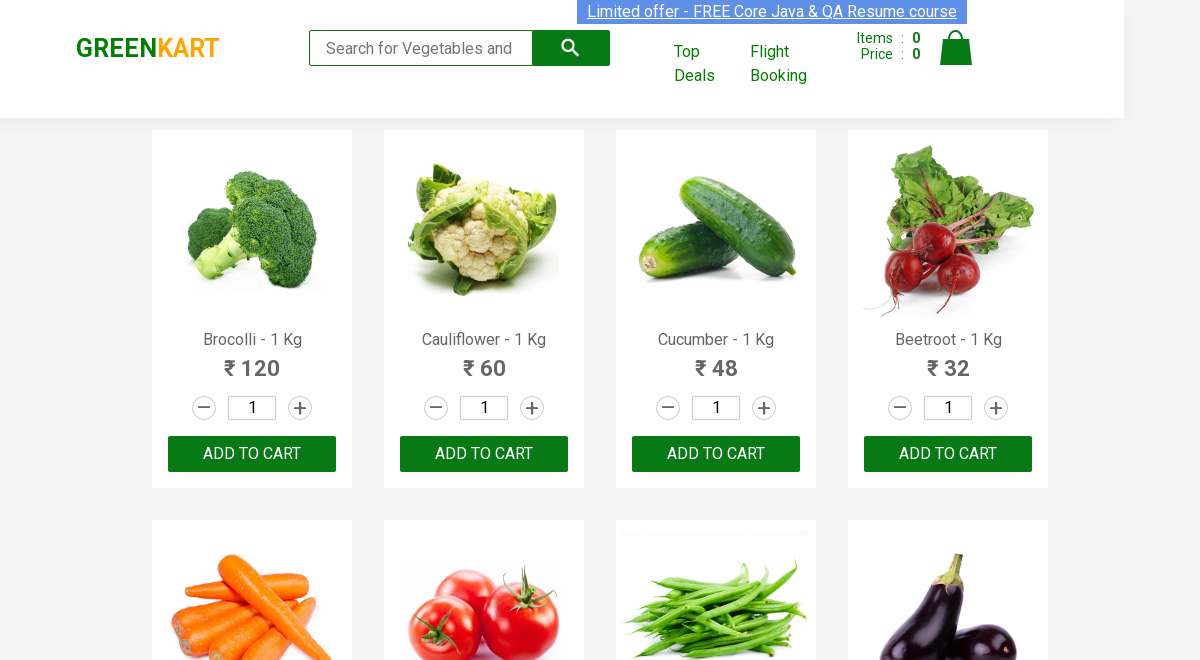

Entered 'ca' in search box on .search-keyword
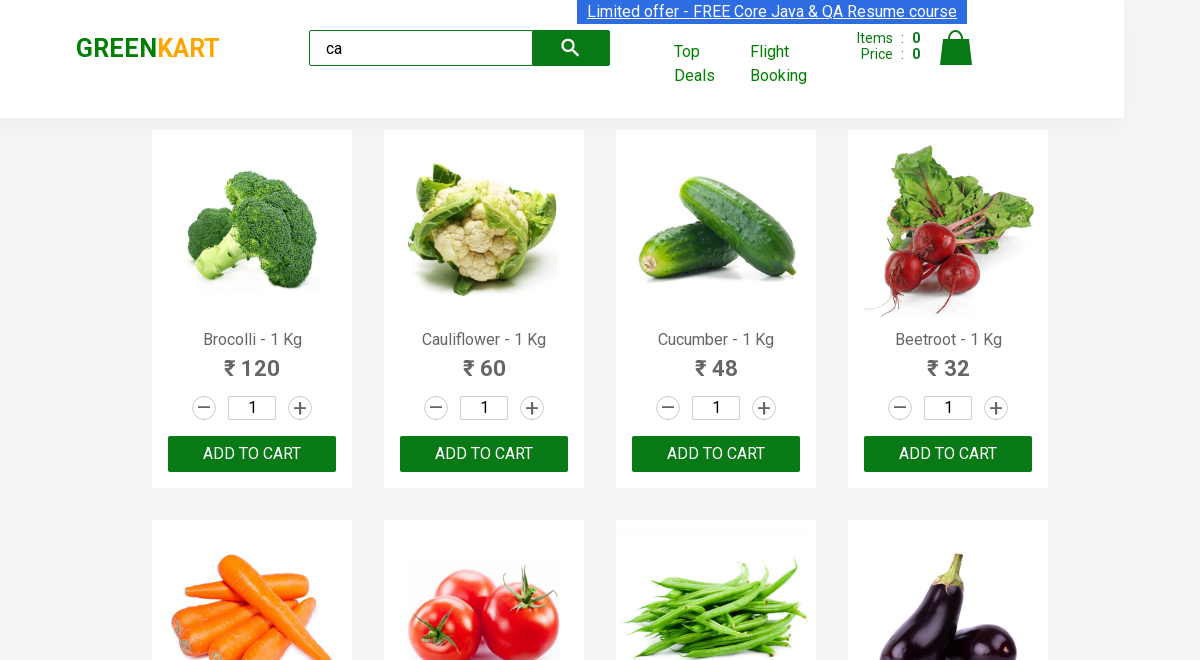

Waited 2 seconds for products to load
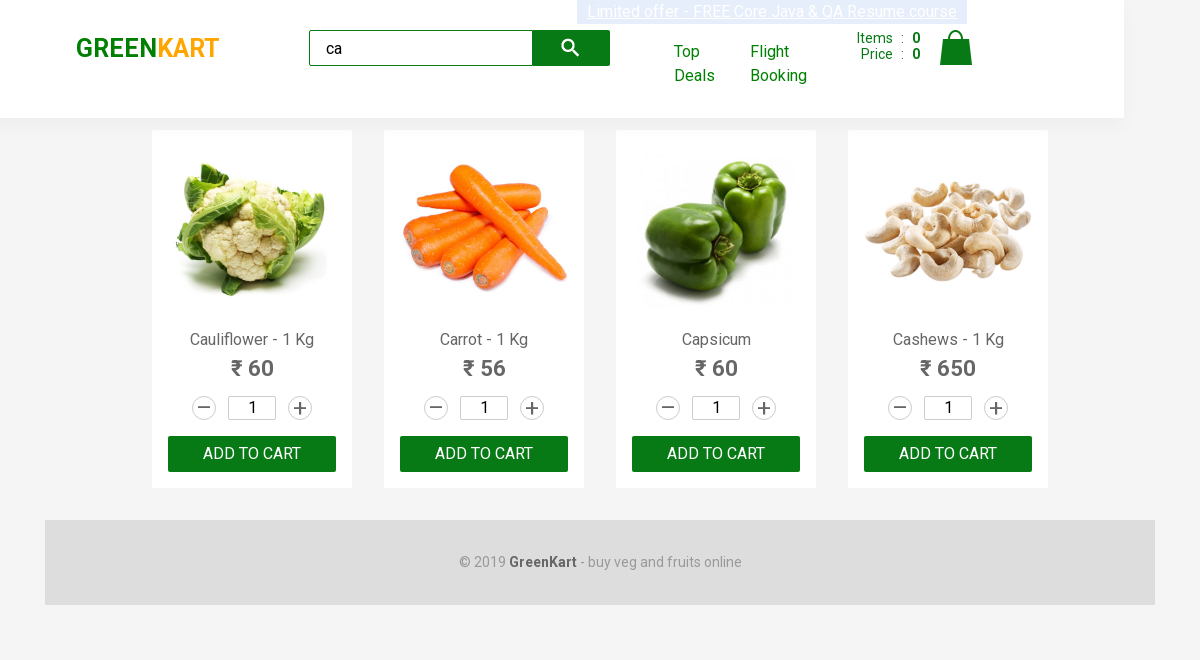

Located visible products
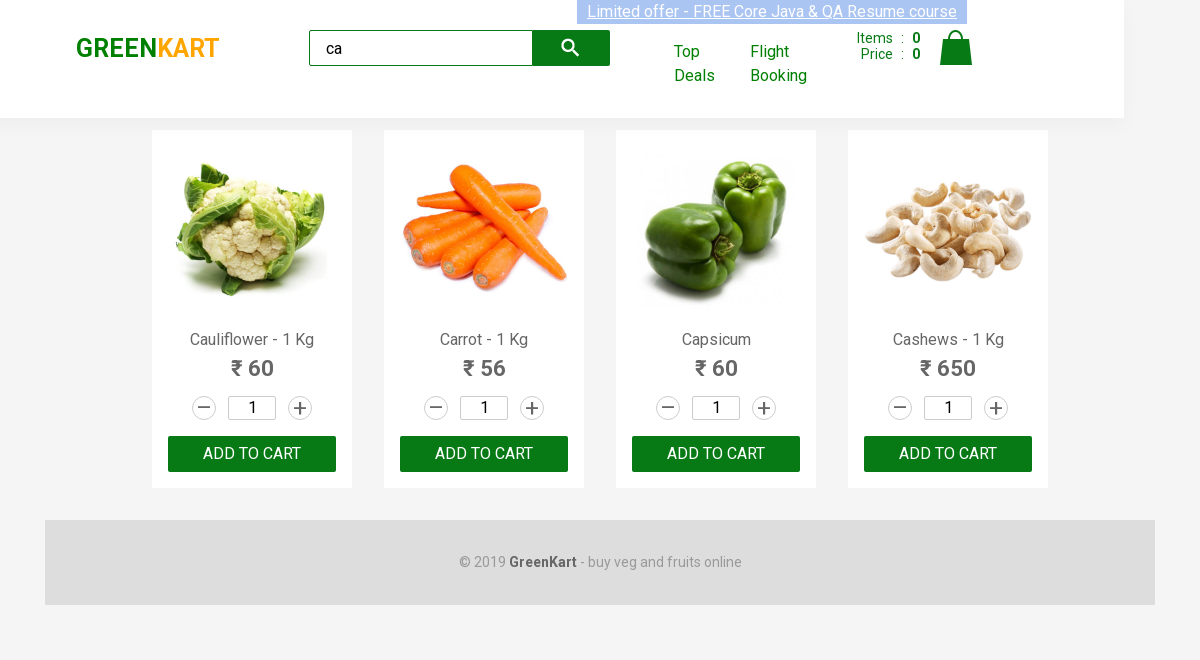

Verified 4 visible products are displayed
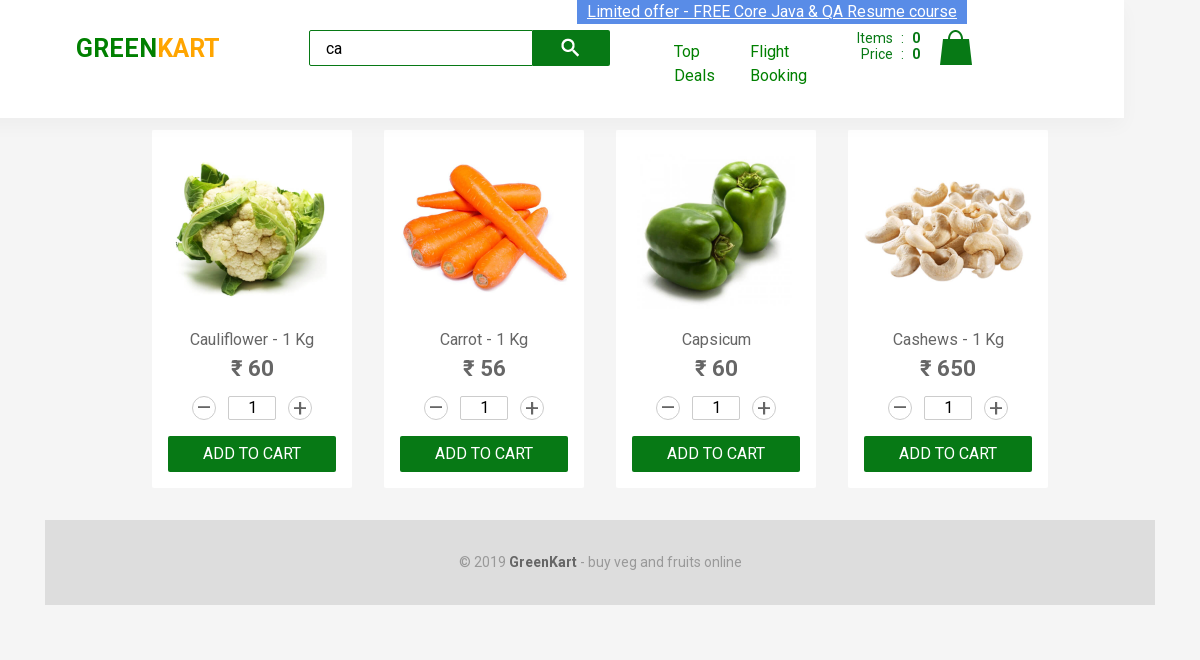

Clicked ADD TO CART button on 3rd product at (716, 454) on :nth-child(3) > .product-action > button
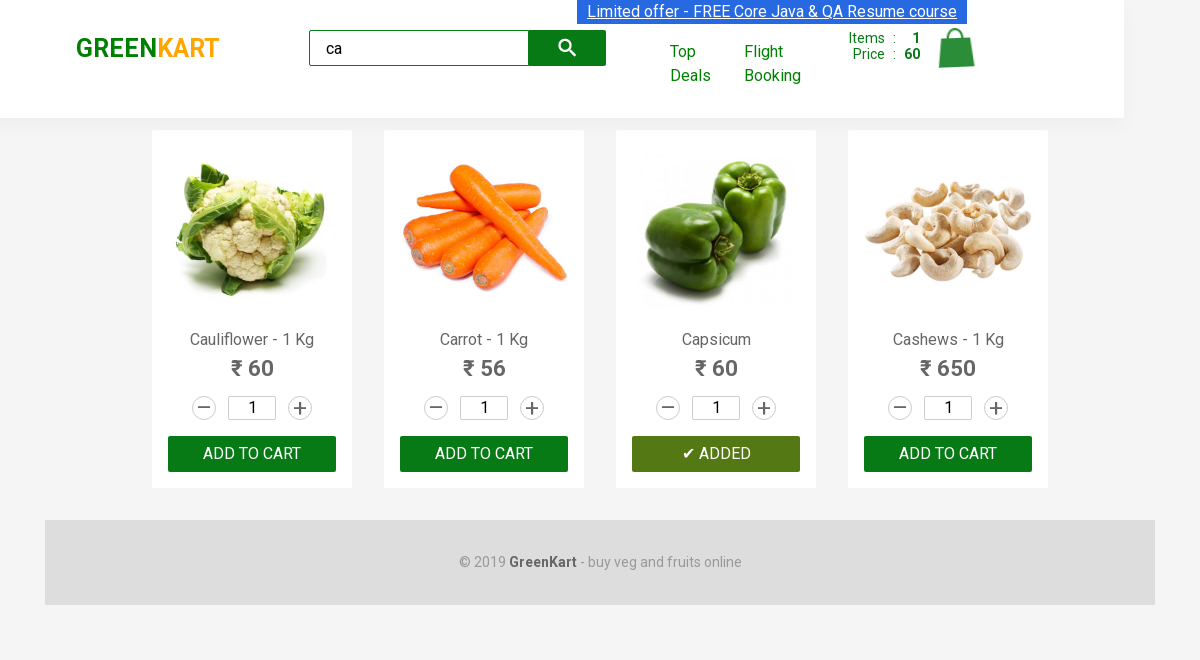

Clicked ADD TO CART on 3rd product using nth(2) selector at (716, 454) on .products .product >> nth=2 >> text=ADD TO CART
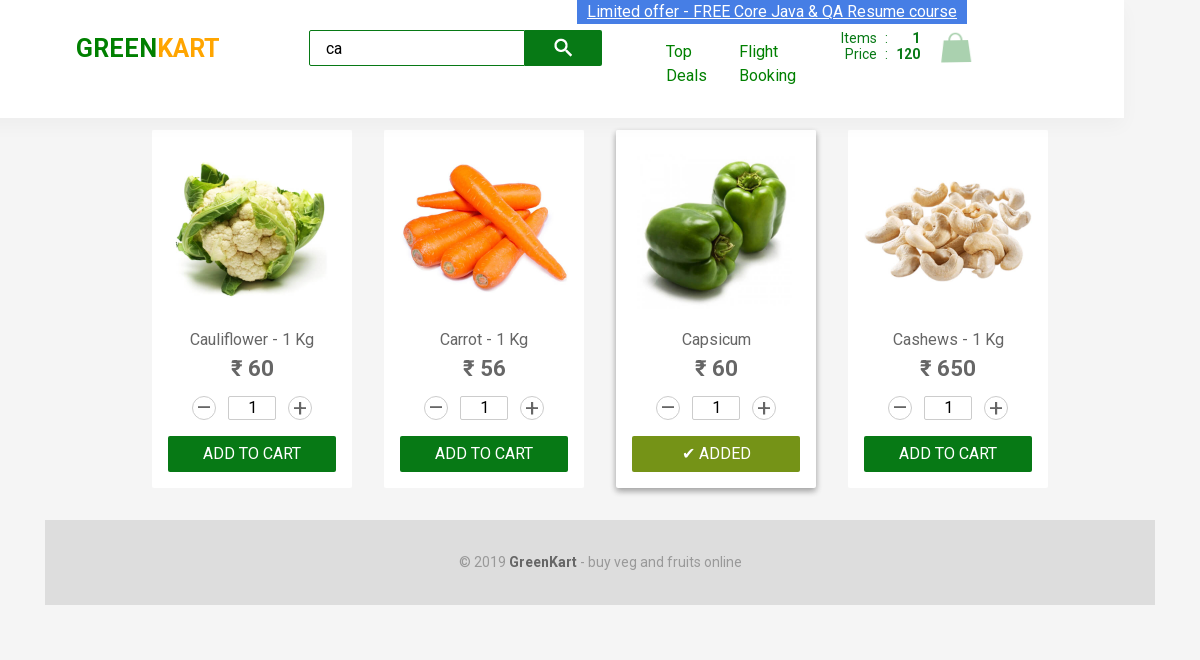

Located all products on page
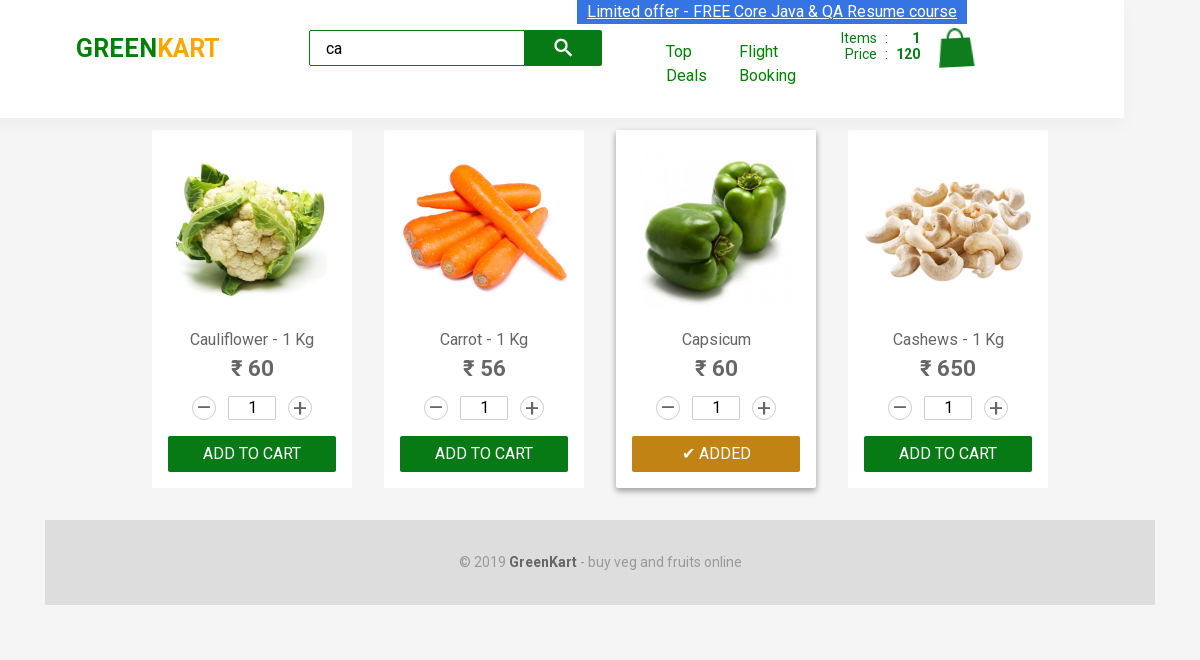

Retrieved product count: 4
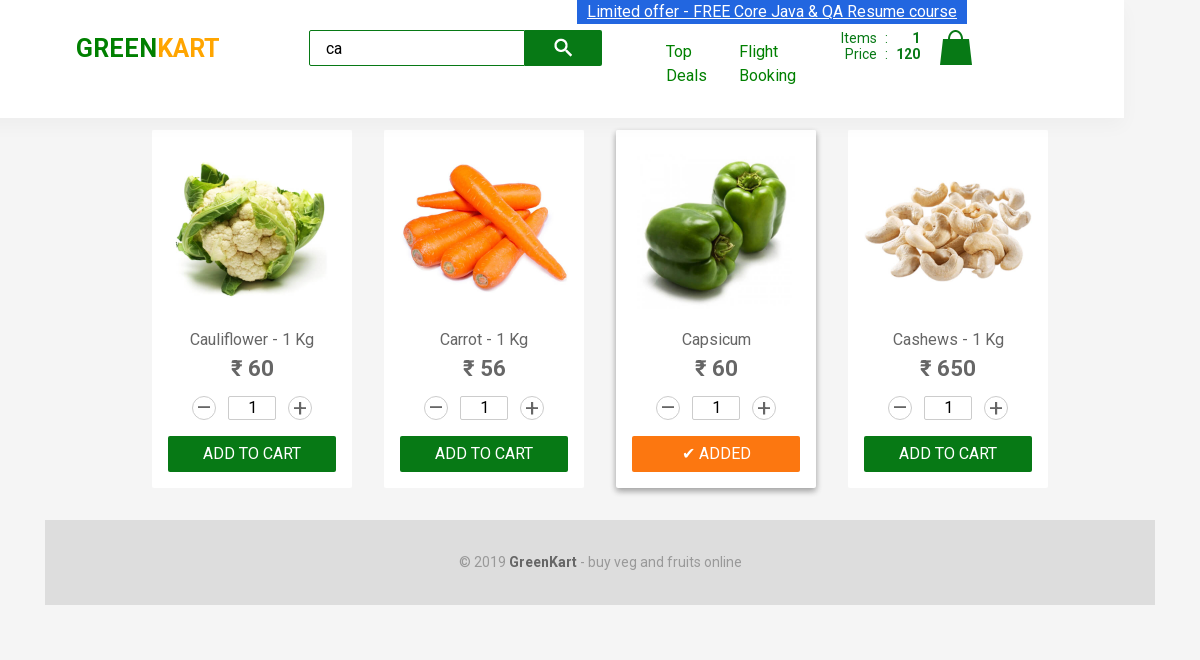

Selected product at index 0
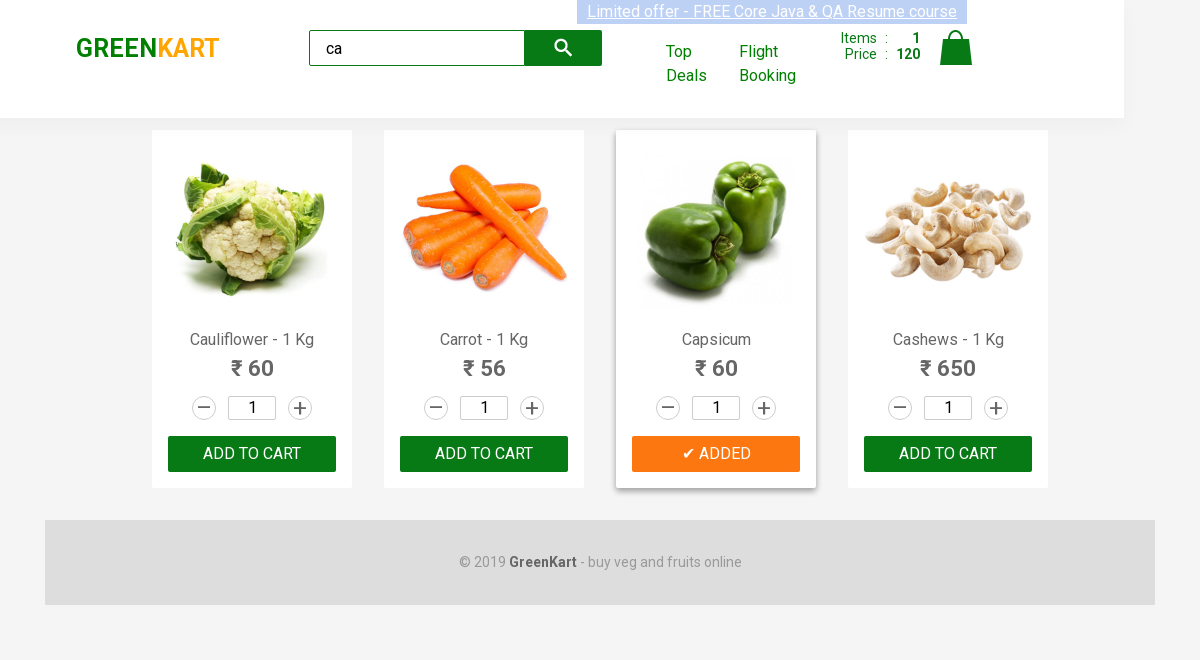

Retrieved product name: Cauliflower - 1 Kg
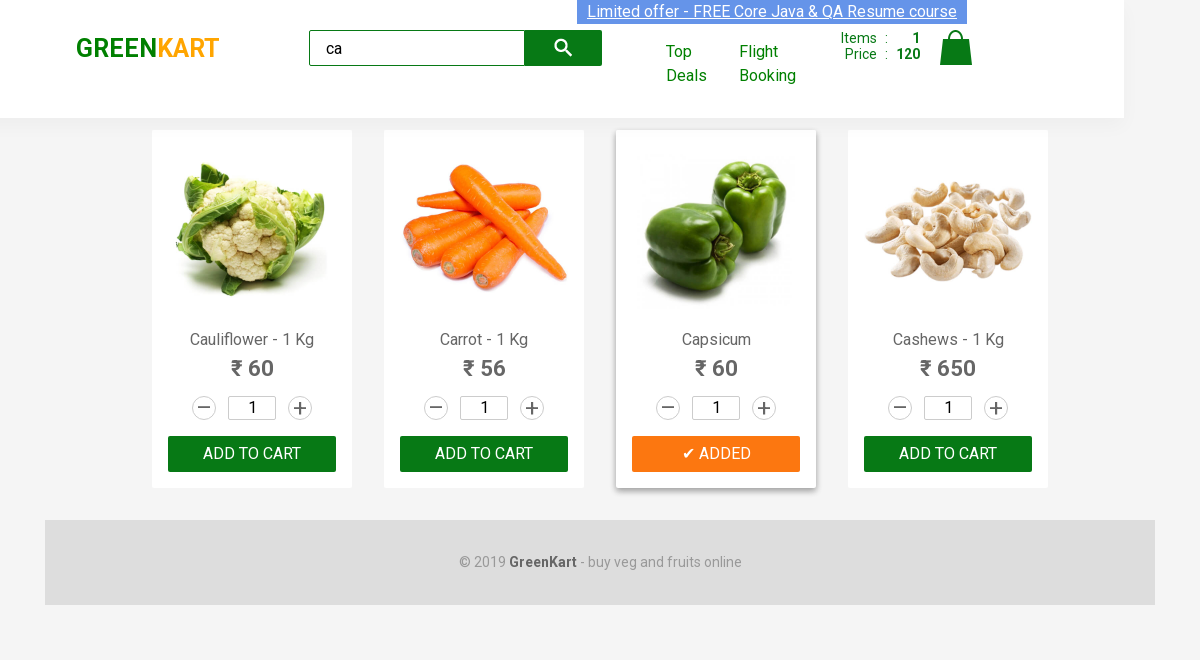

Selected product at index 1
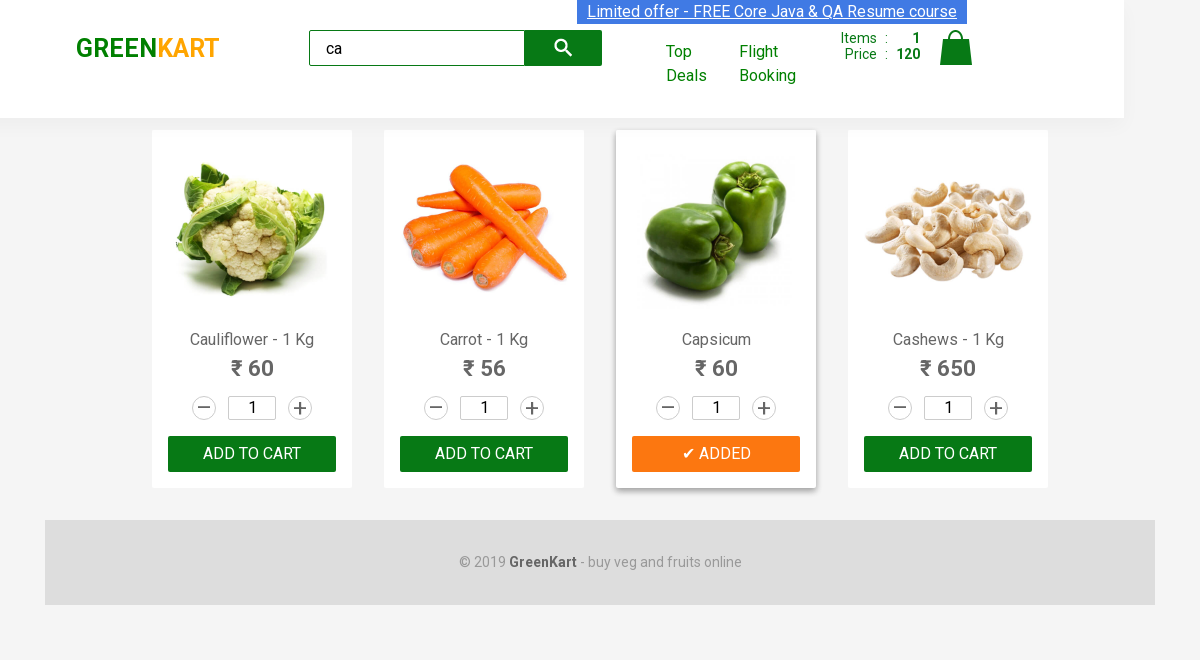

Retrieved product name: Carrot - 1 Kg
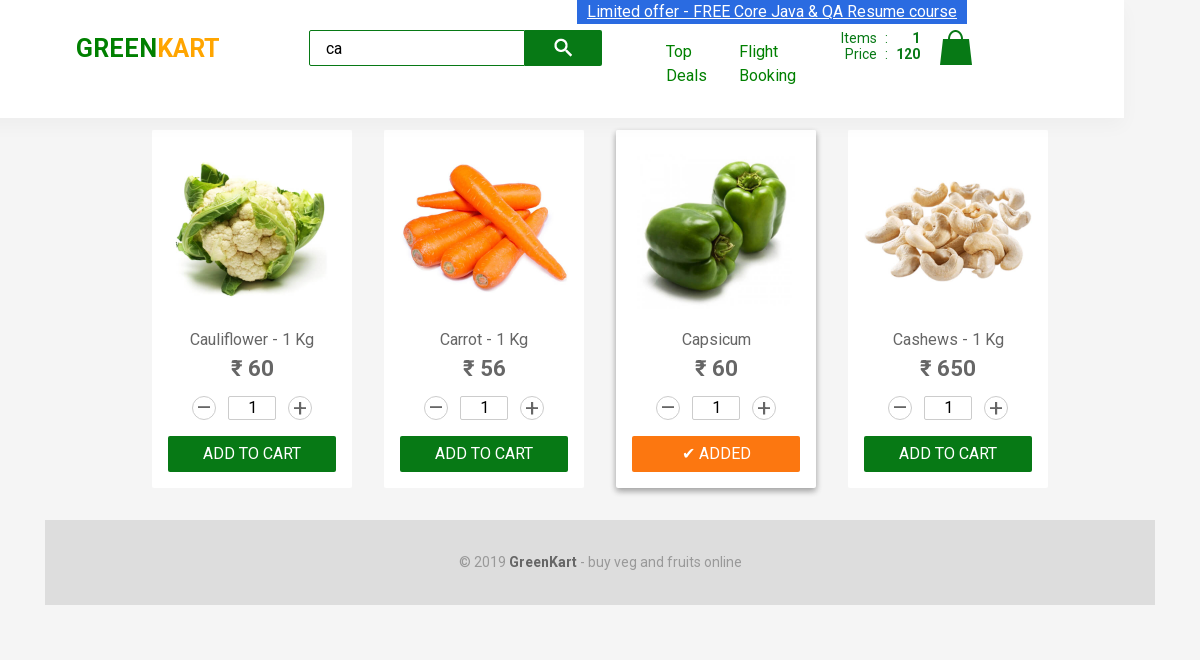

Selected product at index 2
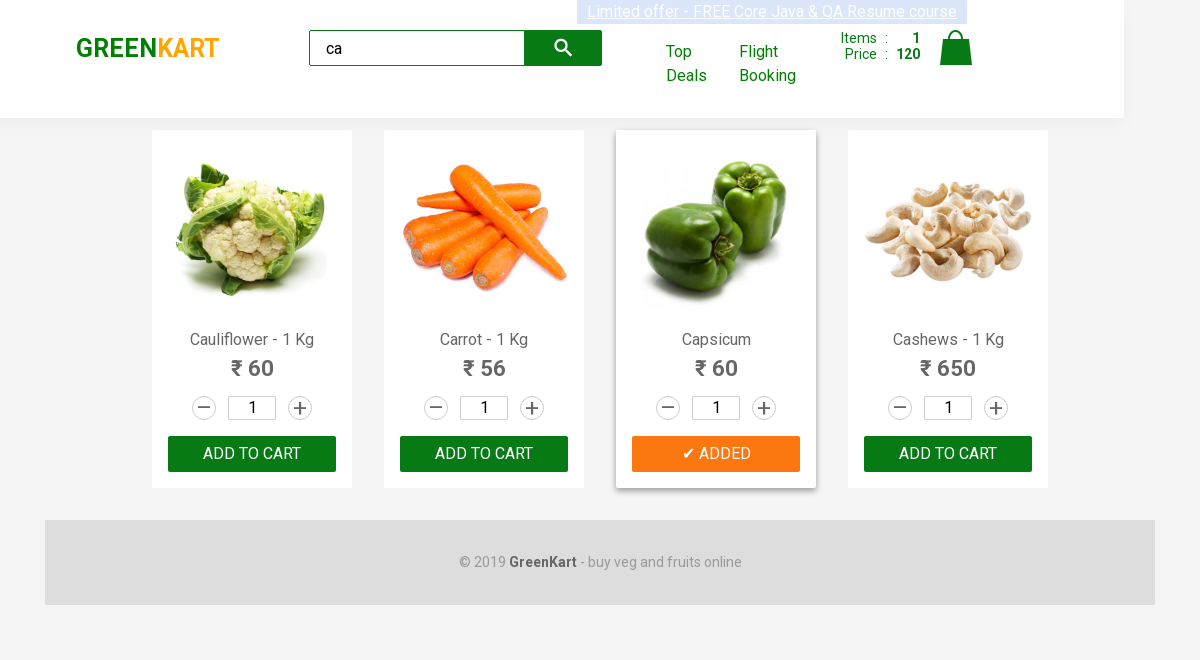

Retrieved product name: Capsicum
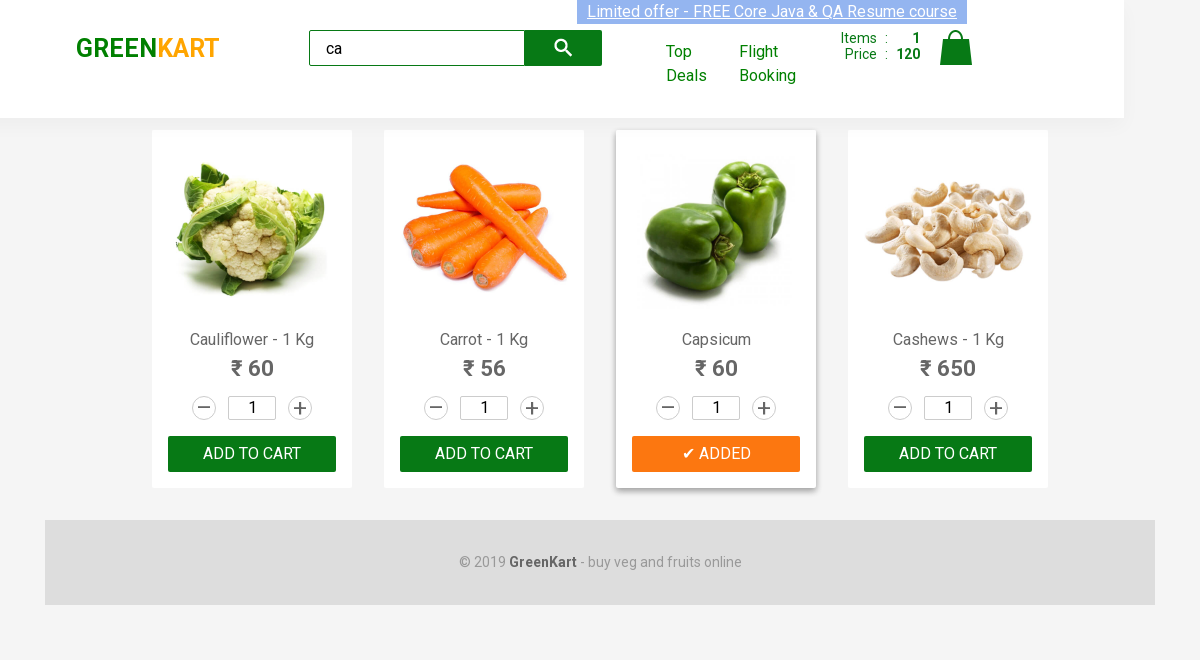

Selected product at index 3
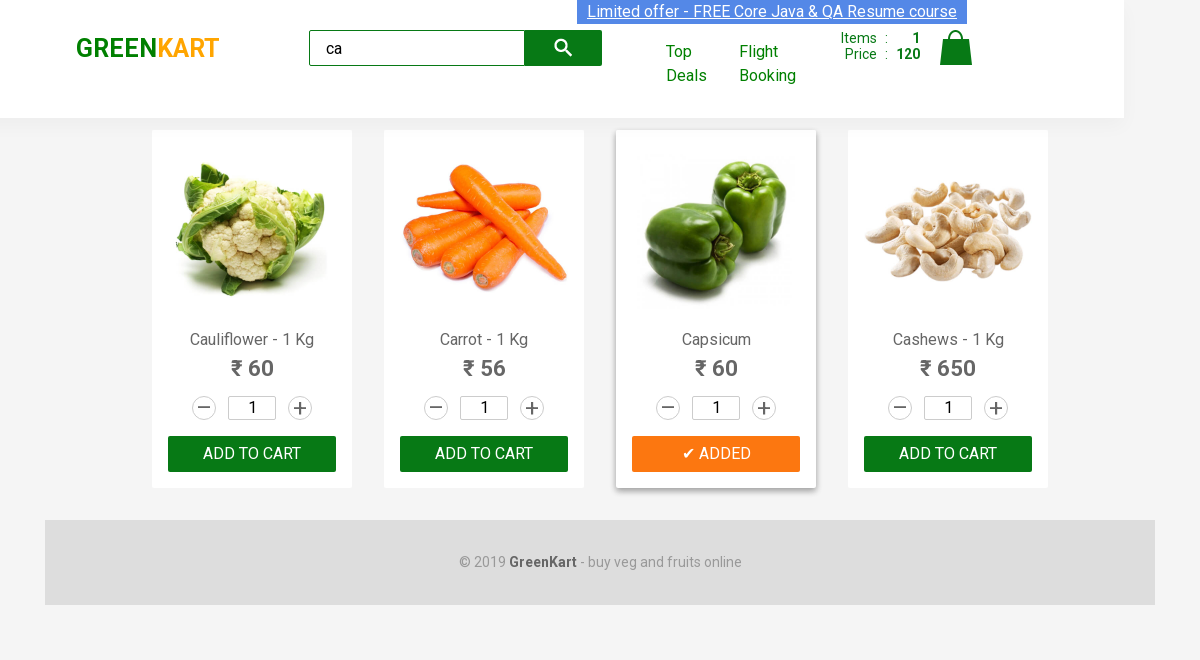

Retrieved product name: Cashews - 1 Kg
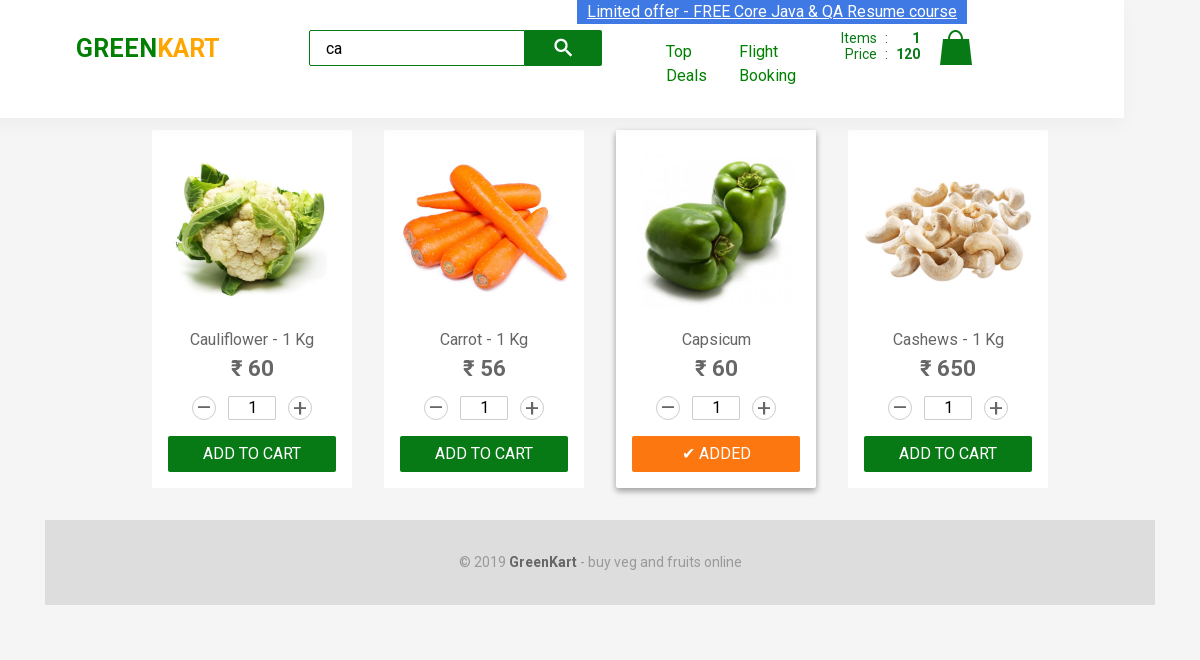

Found Cashews product and clicked ADD TO CART button at (948, 454) on .products .product >> nth=3 >> button
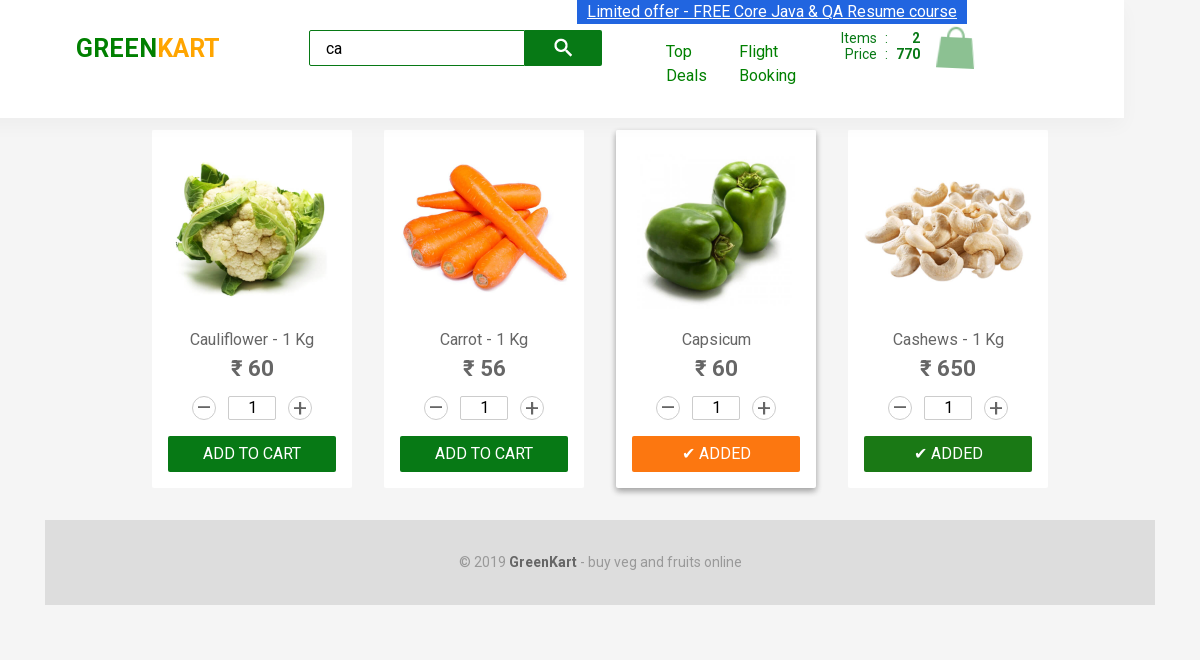

Located brand logo element
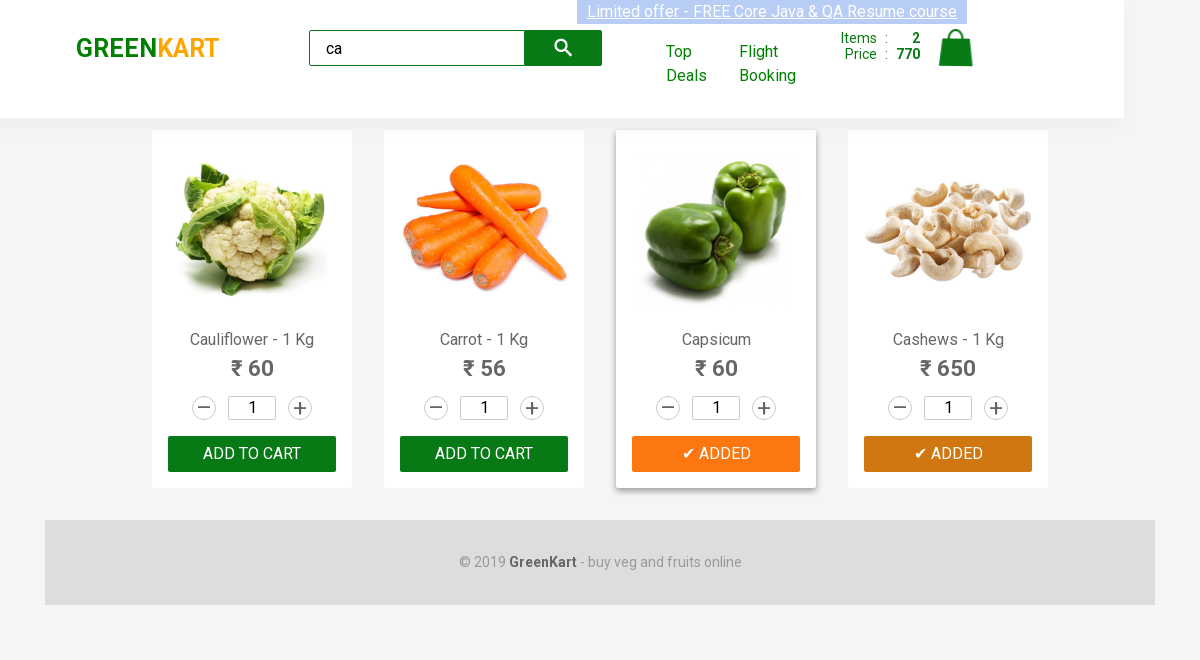

Verified brand logo text is 'GREENKART'
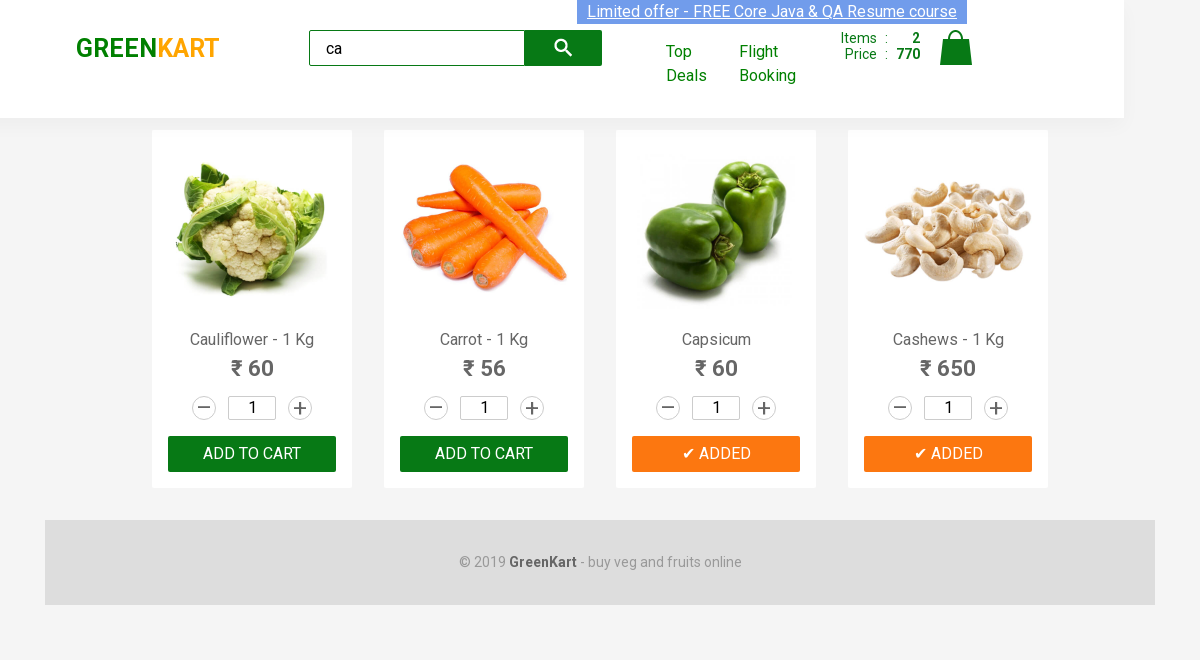

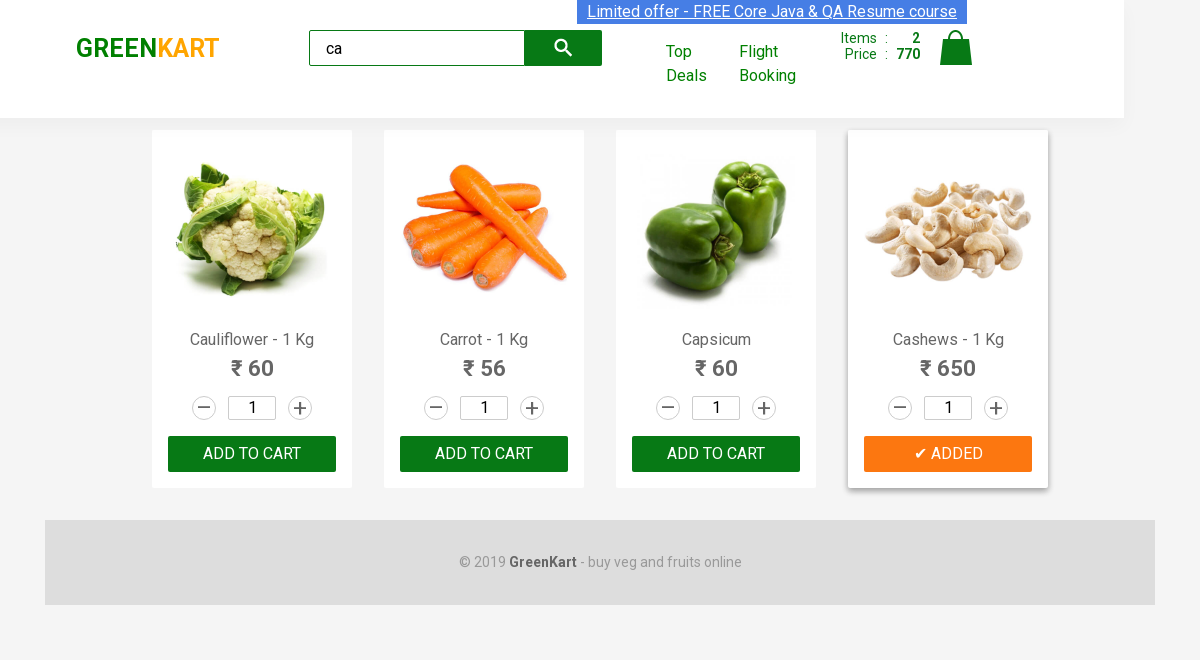